Navigates to the LambdaTest homepage and verifies the page loads successfully

Starting URL: https://www.lambdatest.com

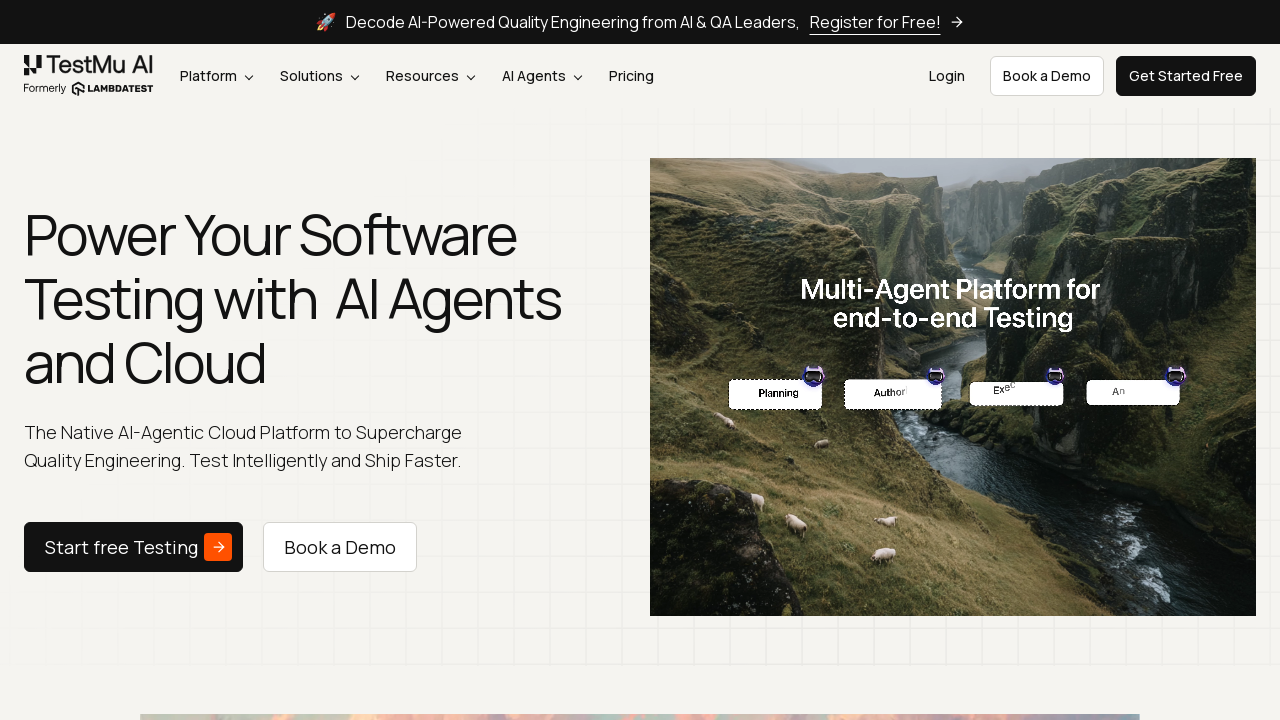

Waited for page DOM content to be loaded
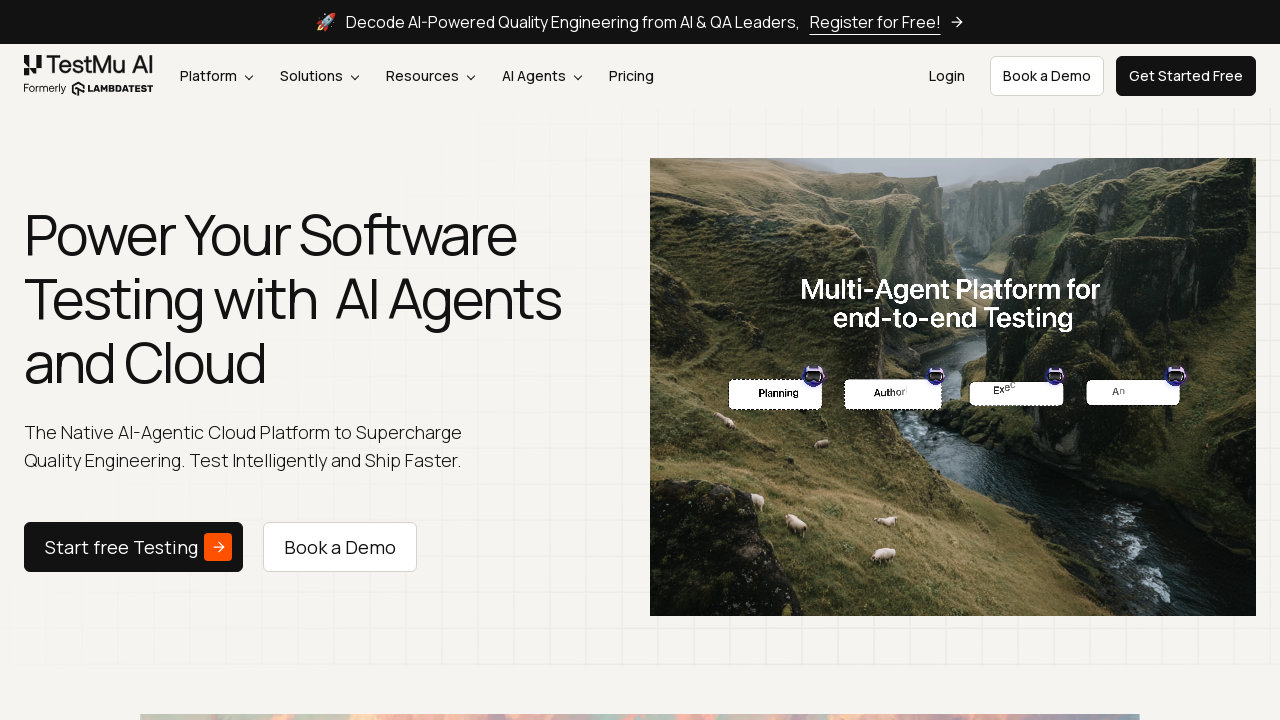

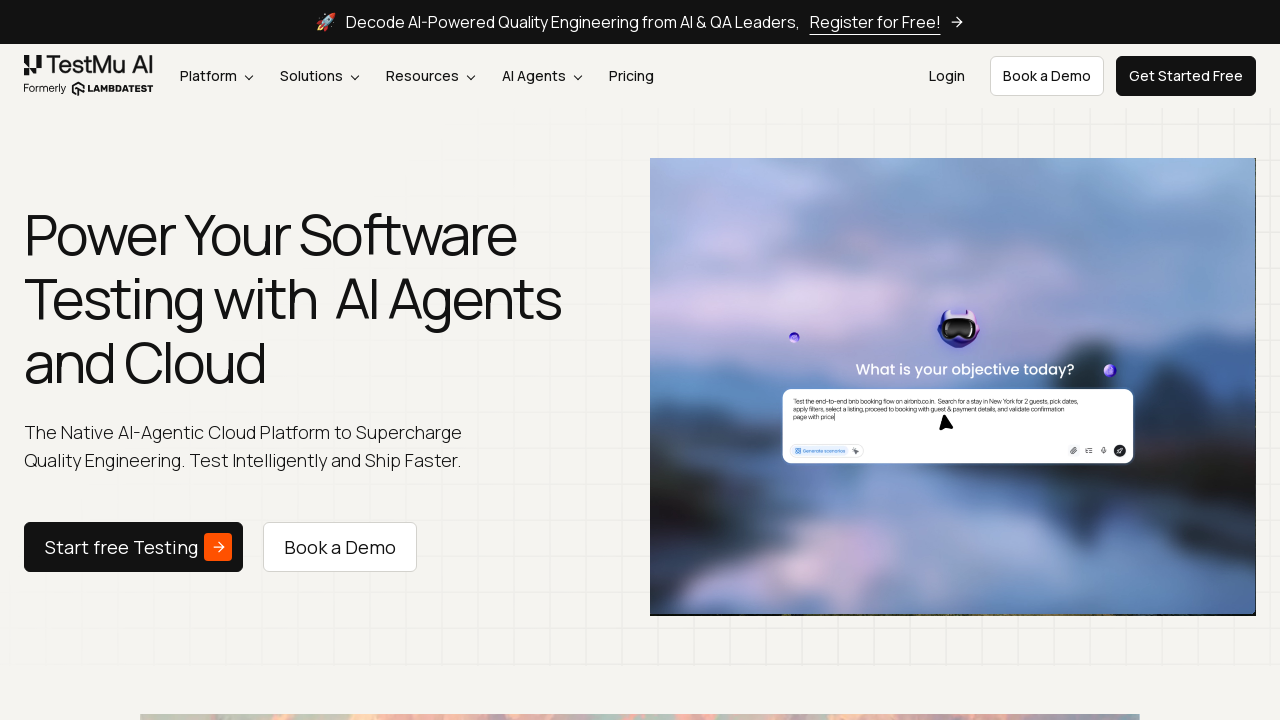